Verifies that a specific cell (row 4, column 3) contains the value 46

Starting URL: https://rahulshettyacademy.com/seleniumPractise/#/offers

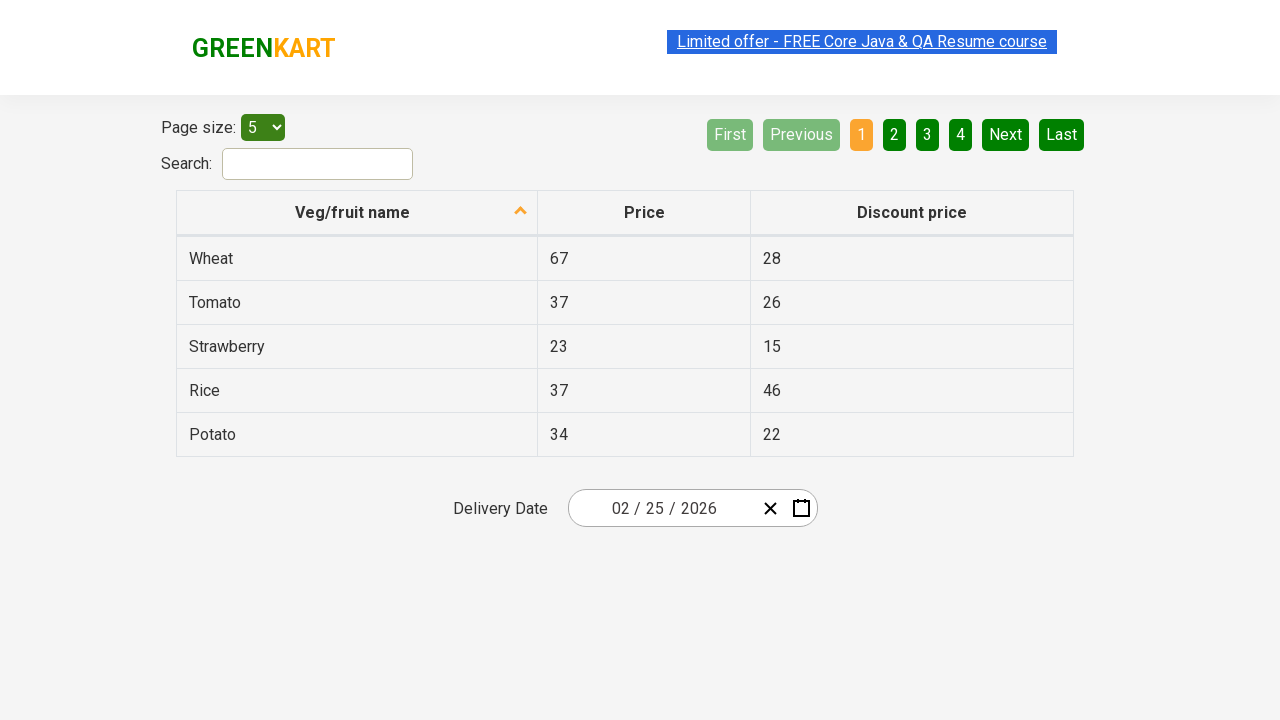

Located cell at row 4, column 3 in the table
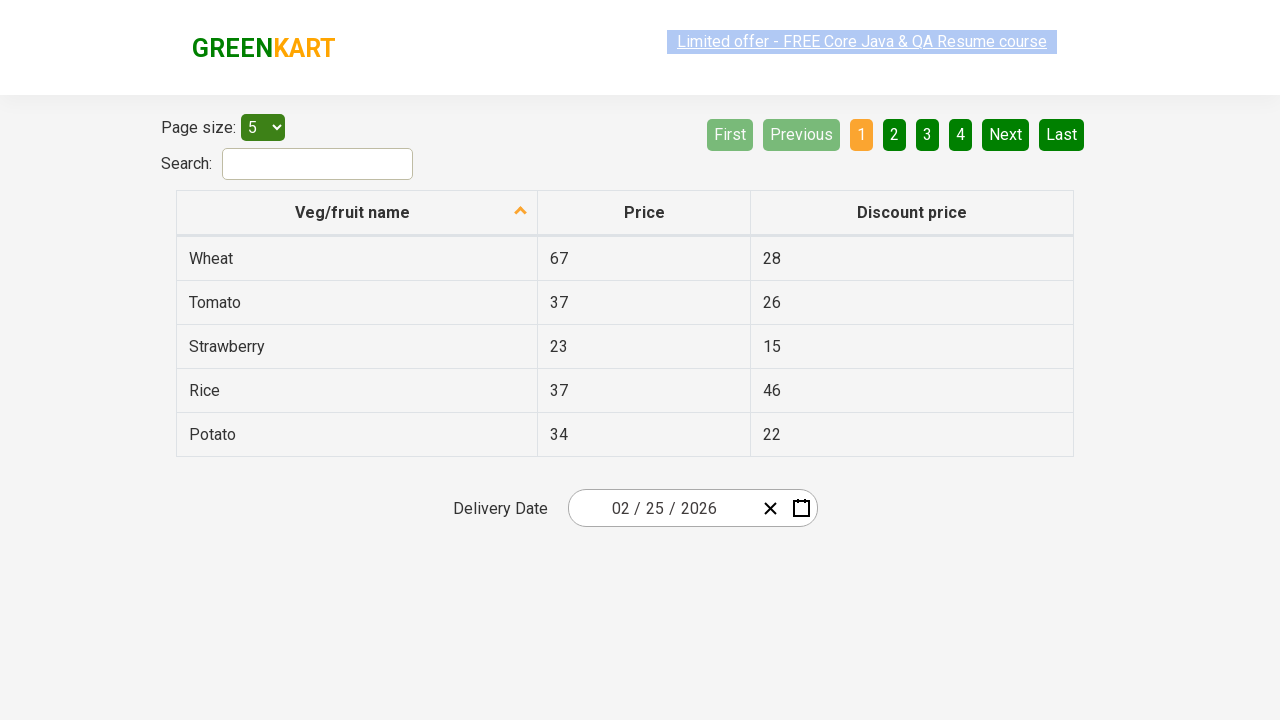

Verified cell value equals 46
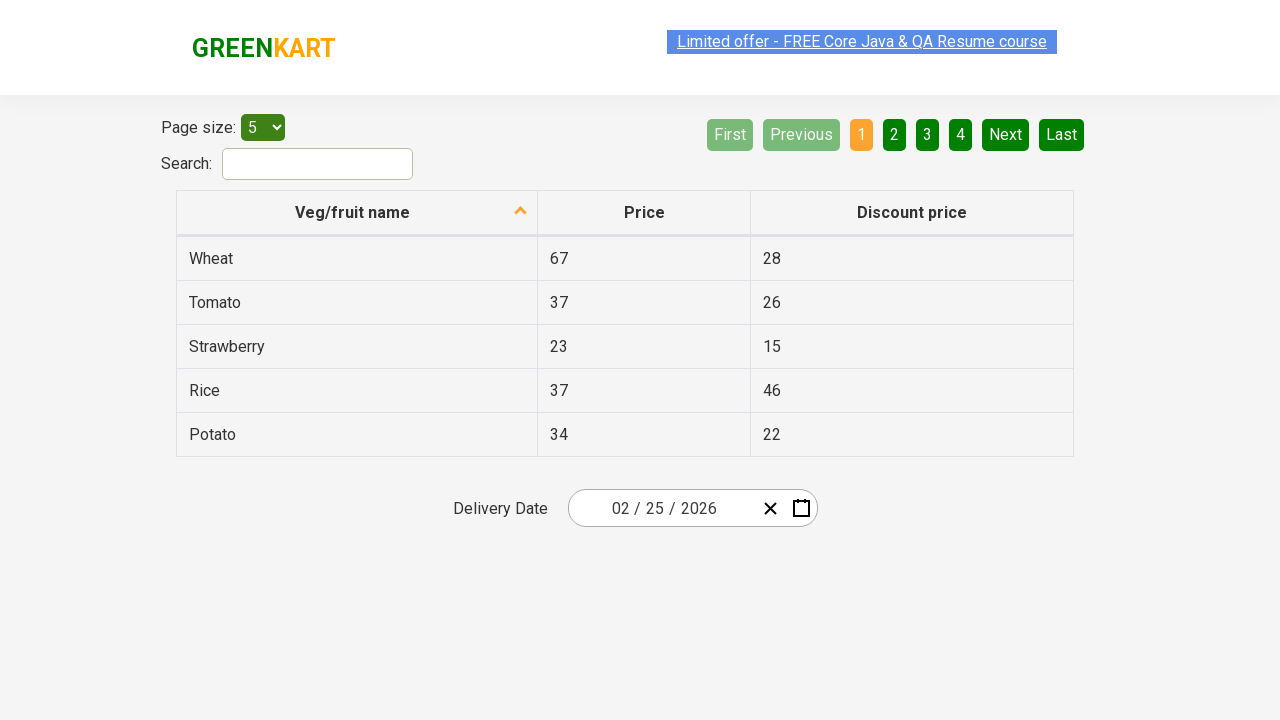

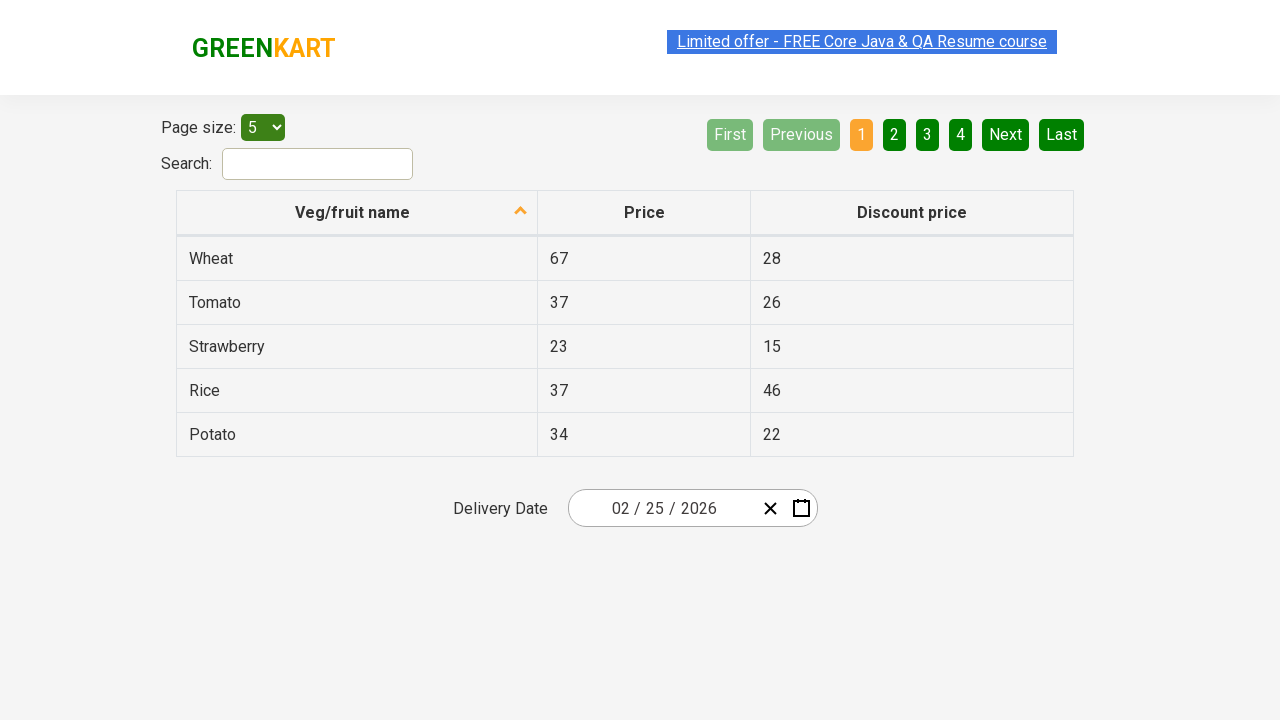